Navigates to a page with many elements and highlights a specific element by temporarily adding a red dashed border using JavaScript, then reverts the style after a delay.

Starting URL: http://the-internet.herokuapp.com/large

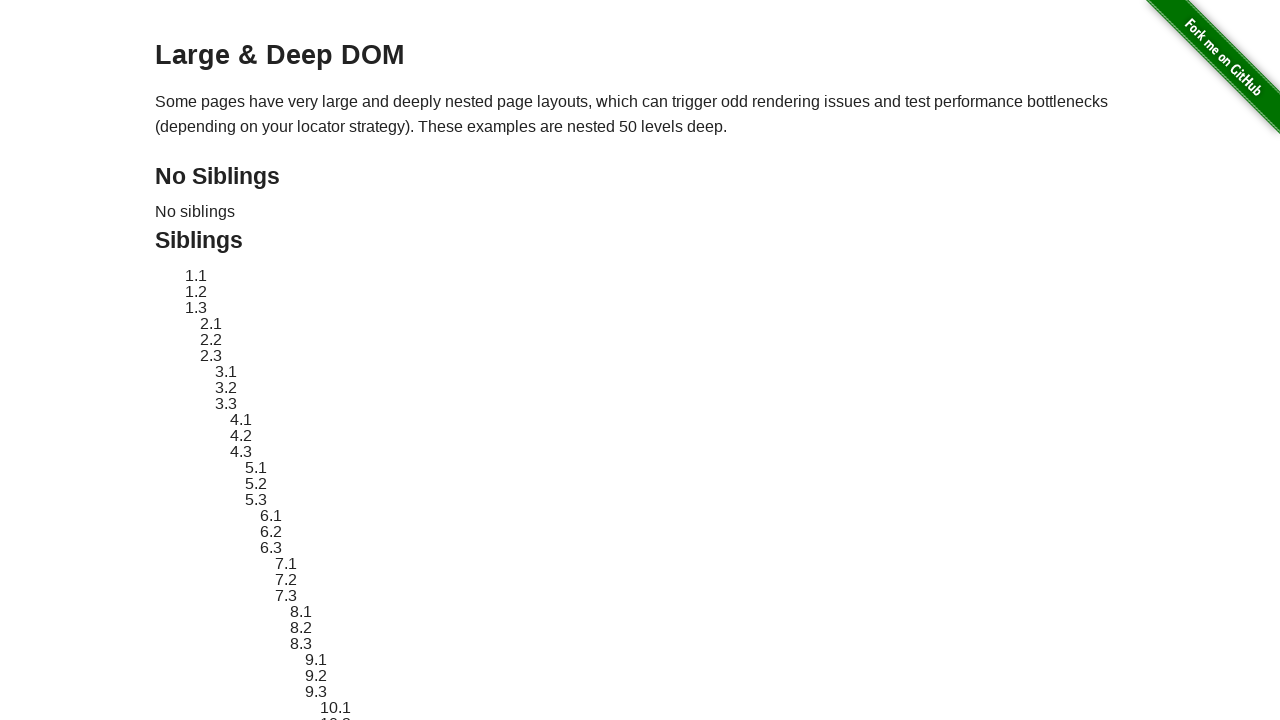

Navigated to the large elements page
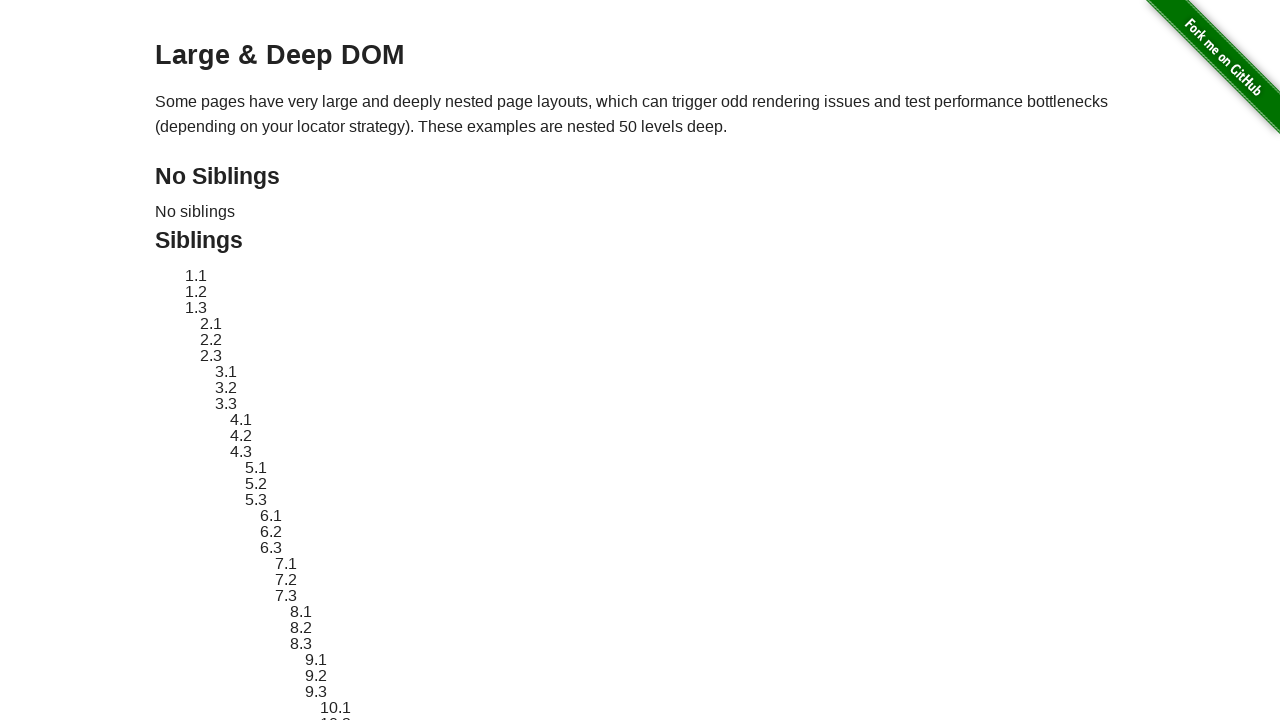

Target element #sibling-2.3 is present
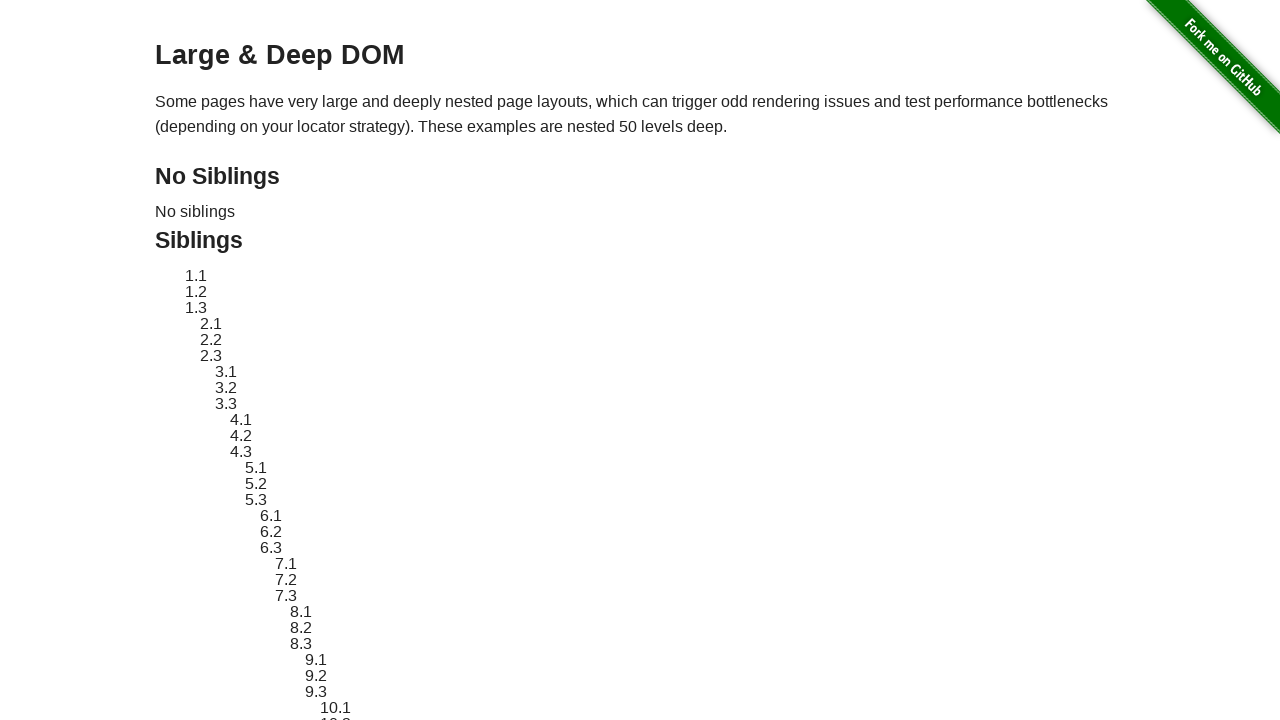

Located the target element to highlight
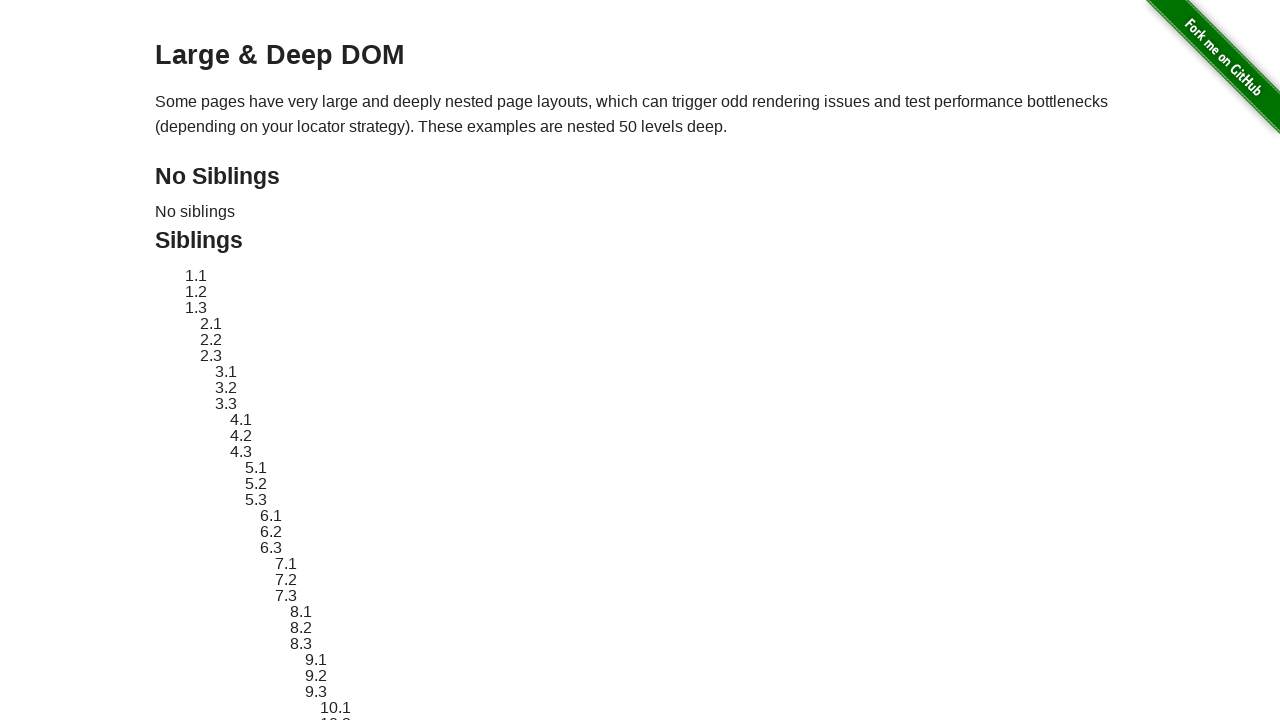

Applied red dashed border highlight to target element
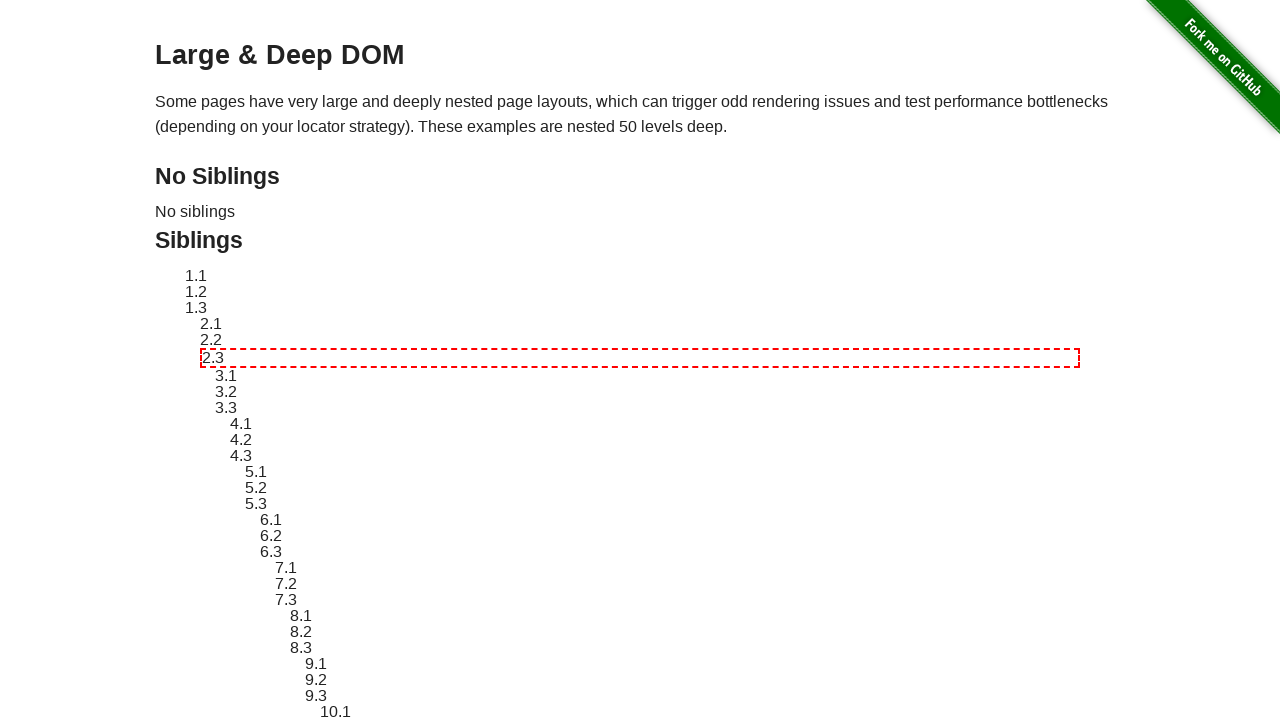

Waited 3 seconds to display the highlight
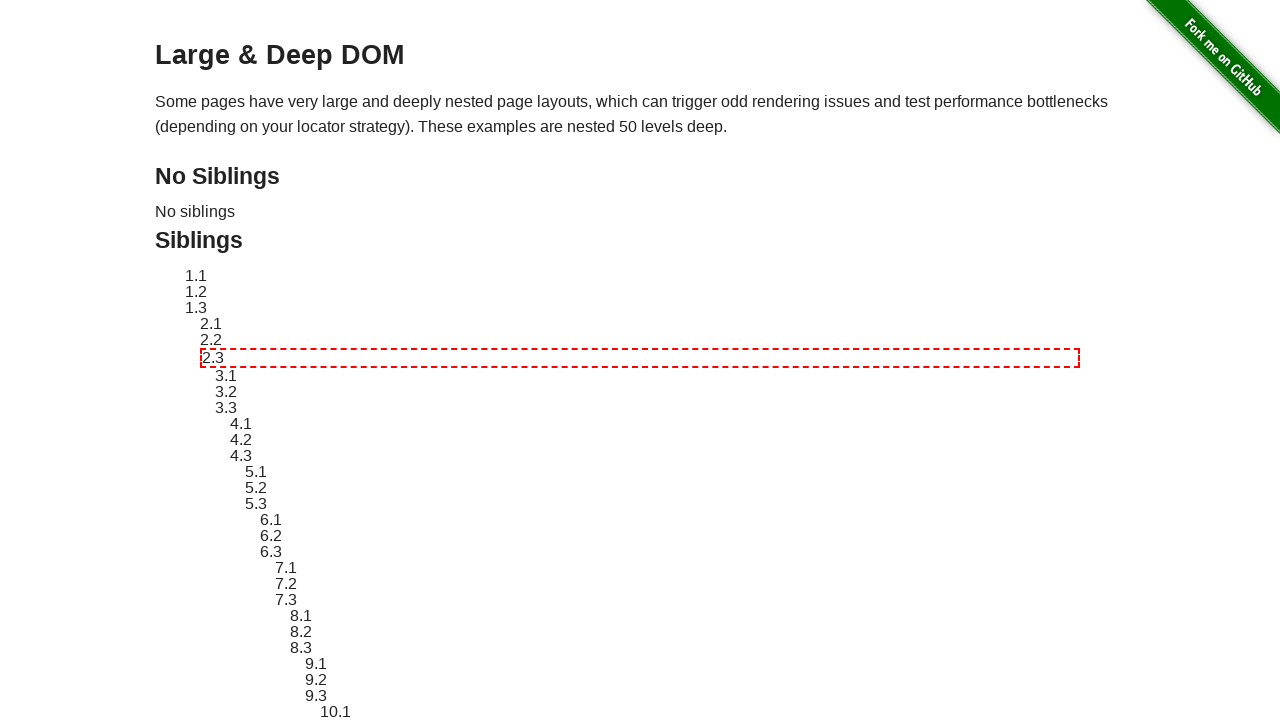

Removed the highlight by reverting element style
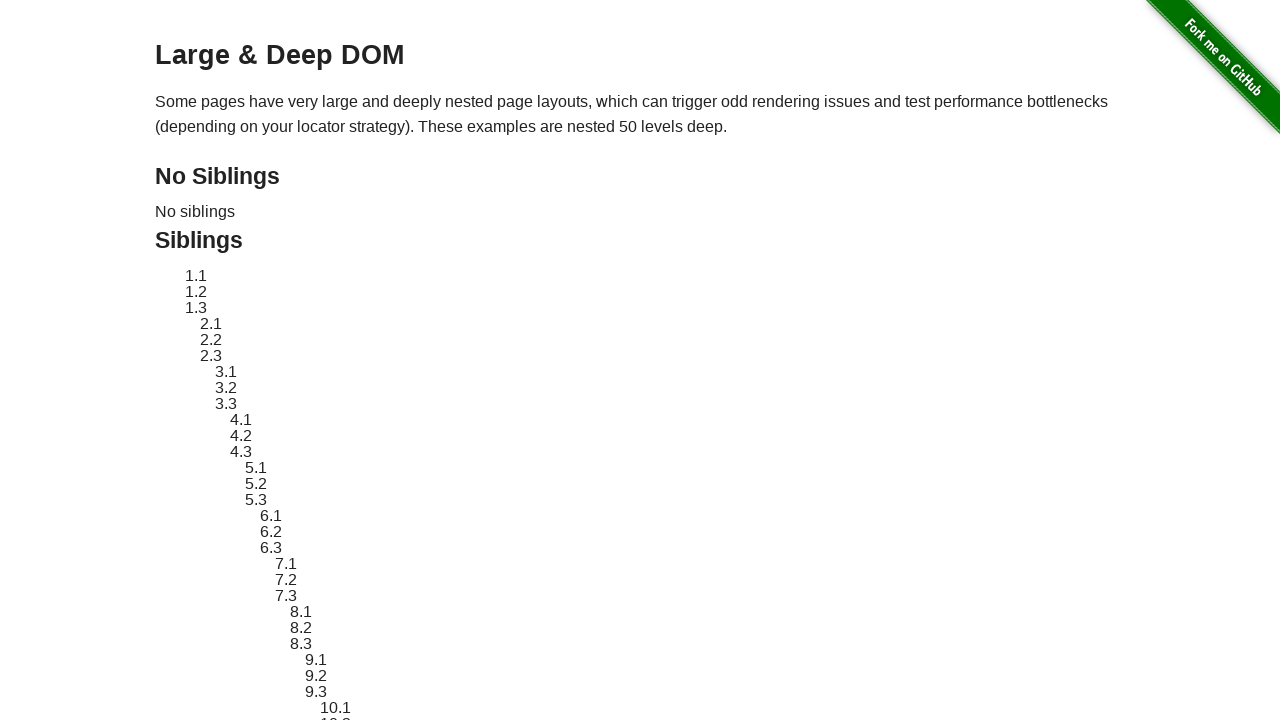

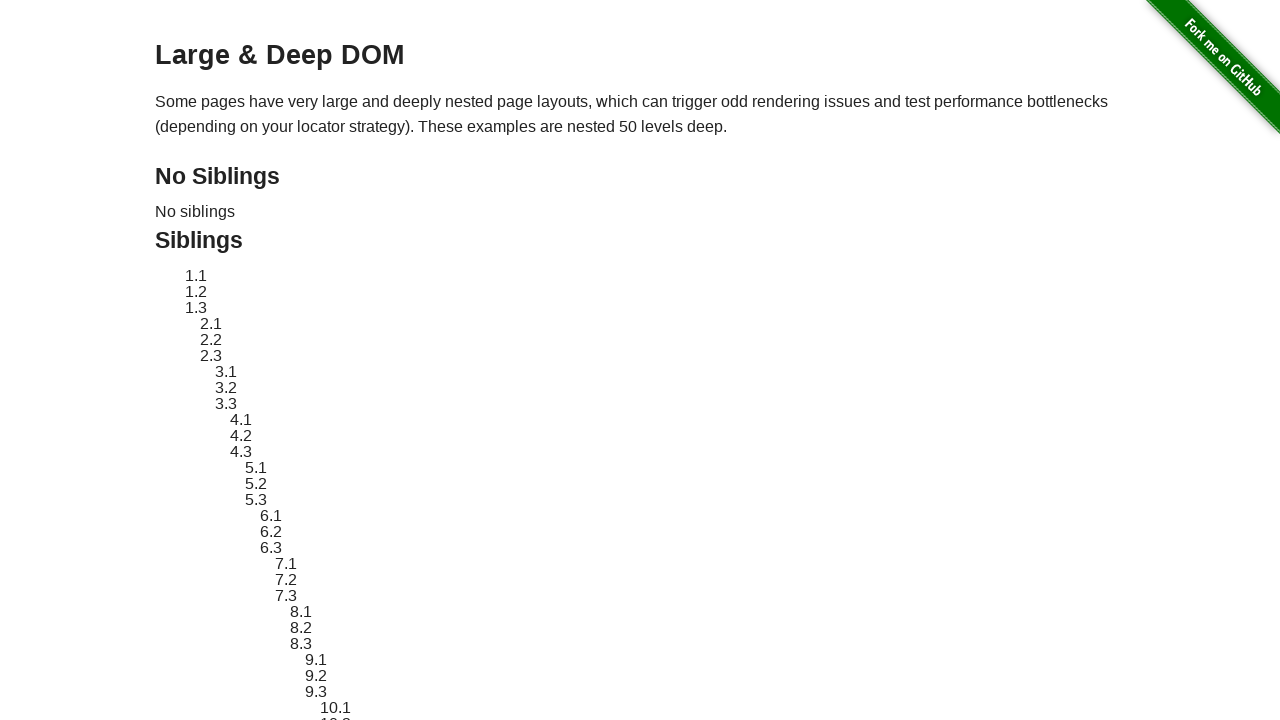